Clicks Submit Language button without filling fields and checks error message capitalization

Starting URL: http://www.99-bottles-of-beer.net/submitnewlanguage.html

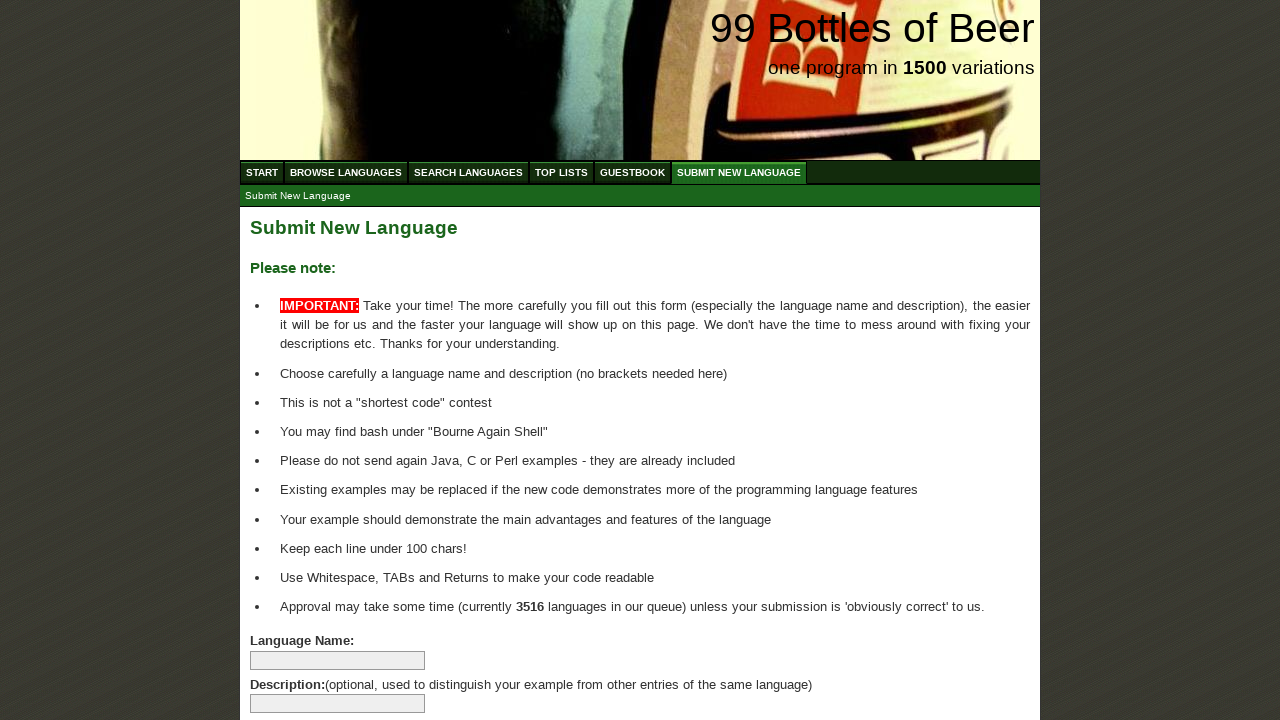

Navigated to Submit New Language page
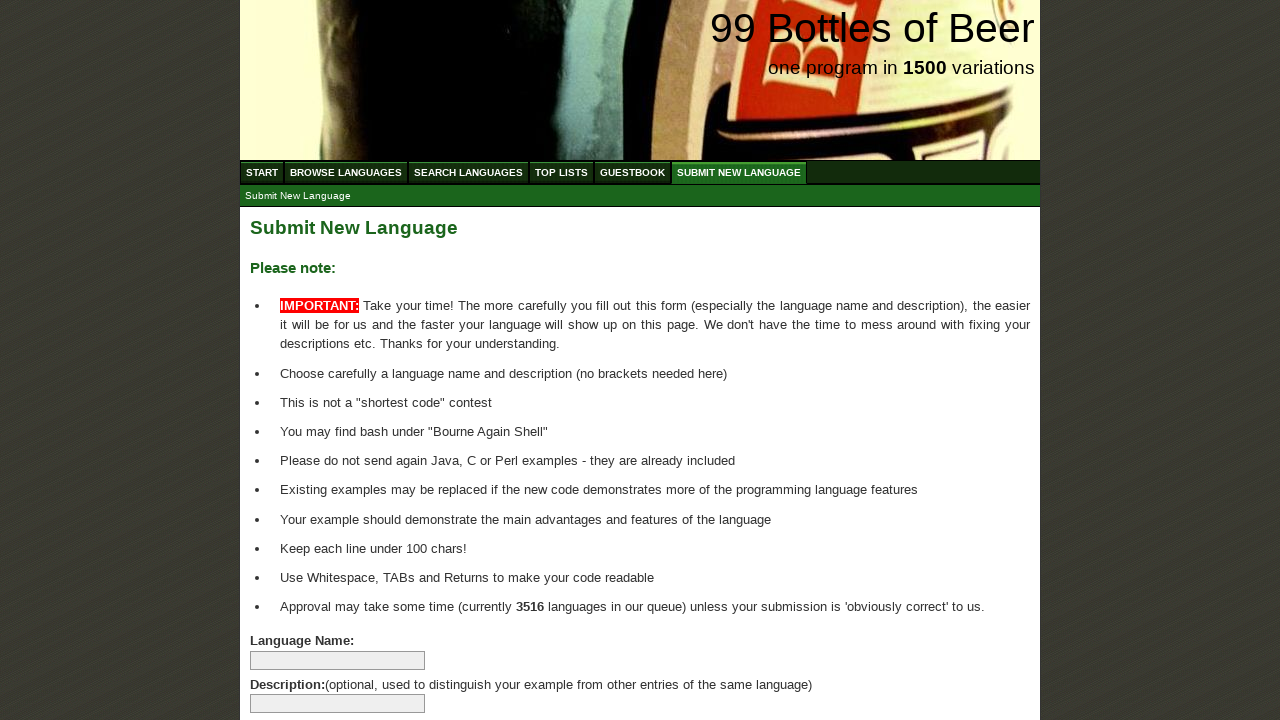

Clicked Submit Language button without filling any fields at (294, 665) on xpath=//body/div[@id='wrap']/div[@id='main']/form[@id='addlanguage']/p/input[@ty
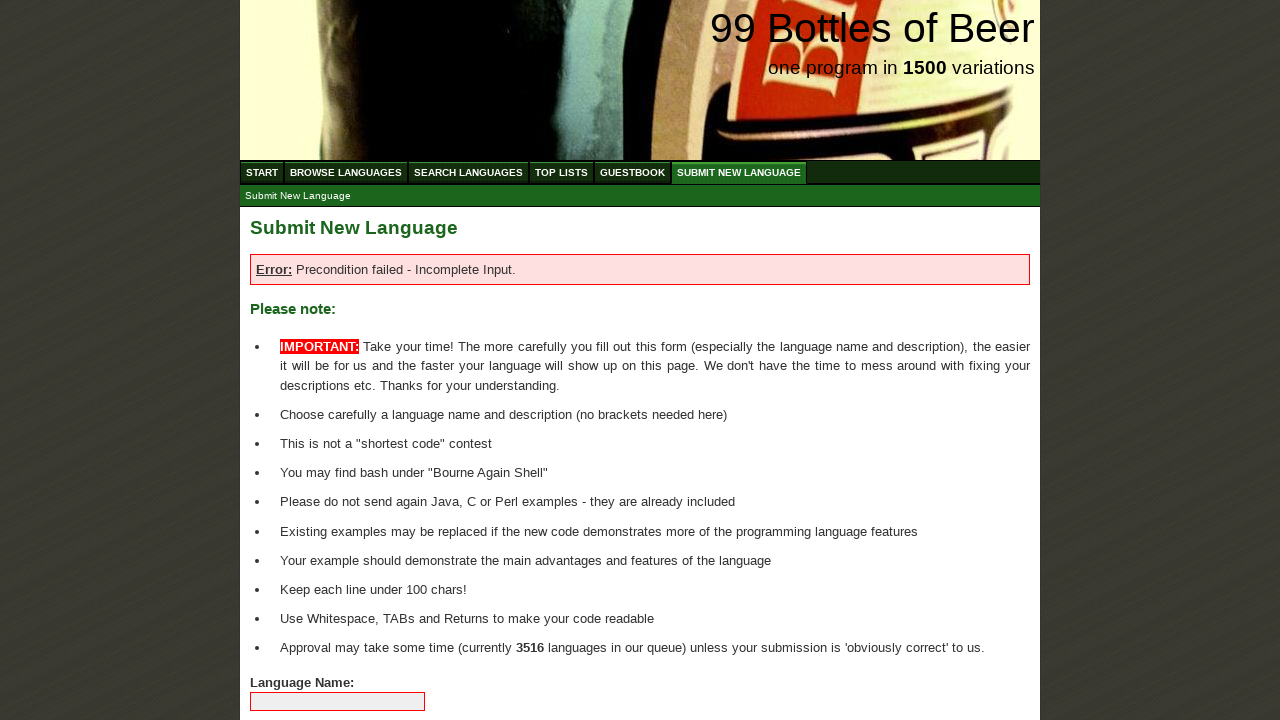

Error message appeared on page
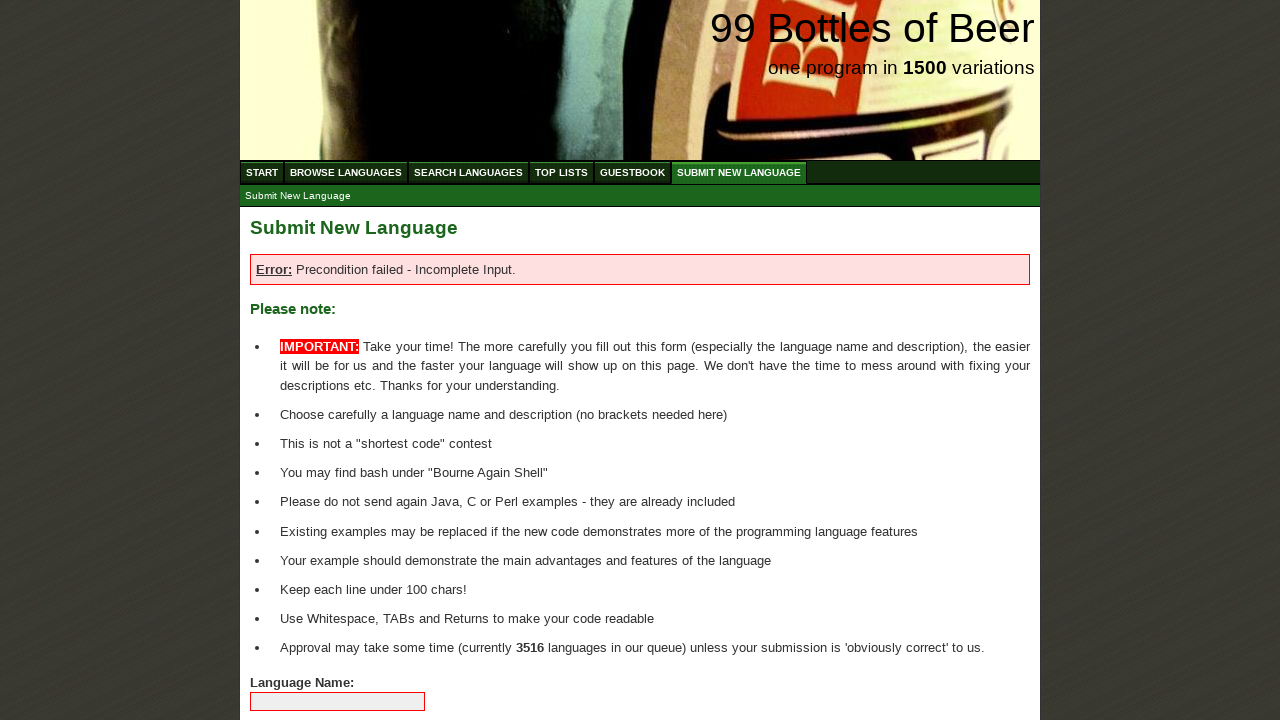

Retrieved error message text: 'Error: Precondition failed - Incomplete Input.'
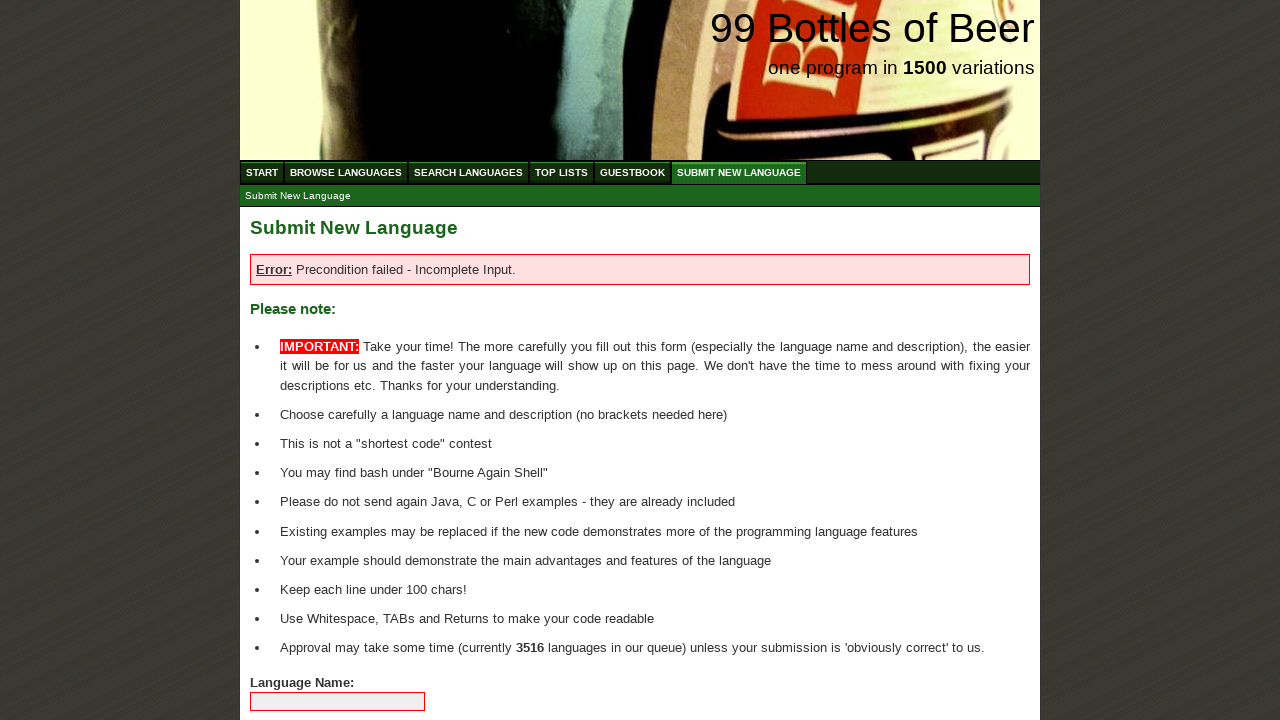

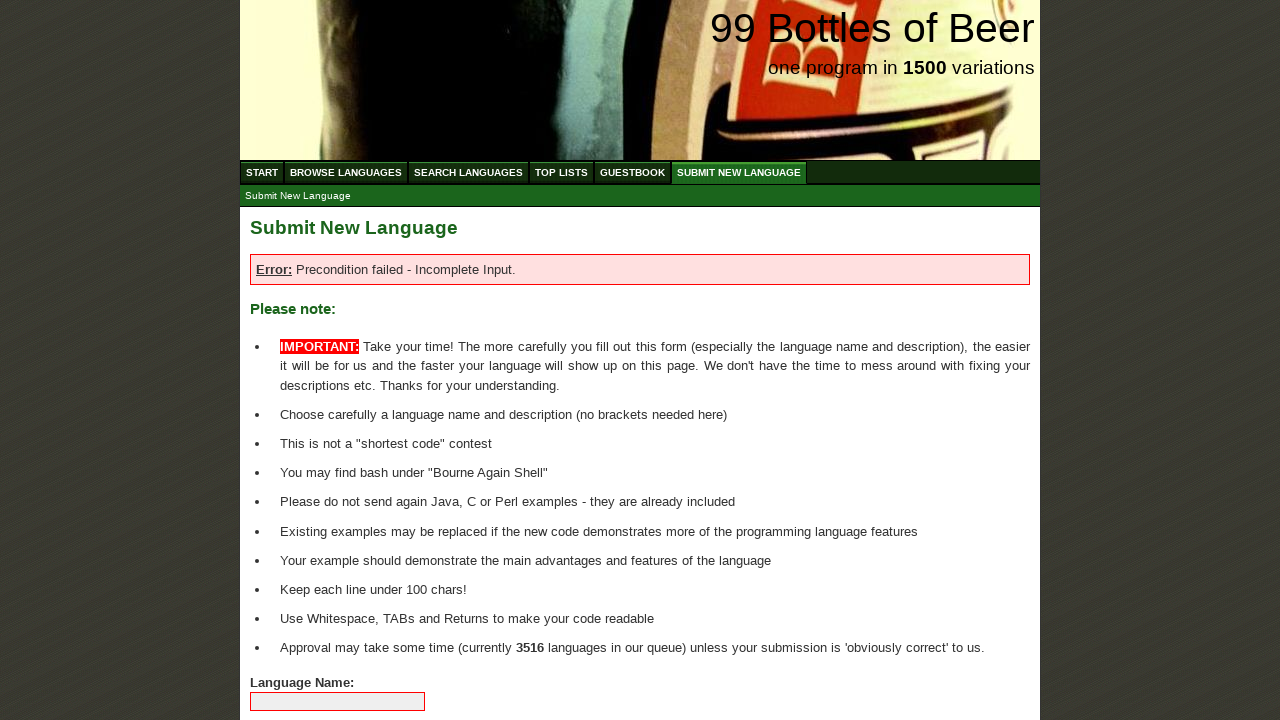